Tests form interactions on a practice site by clicking a checkbox, selecting a dropdown option based on checkbox label text, filling a text field, triggering an alert, and verifying the alert contains the expected text.

Starting URL: https://rahulshettyacademy.com/AutomationPractice/

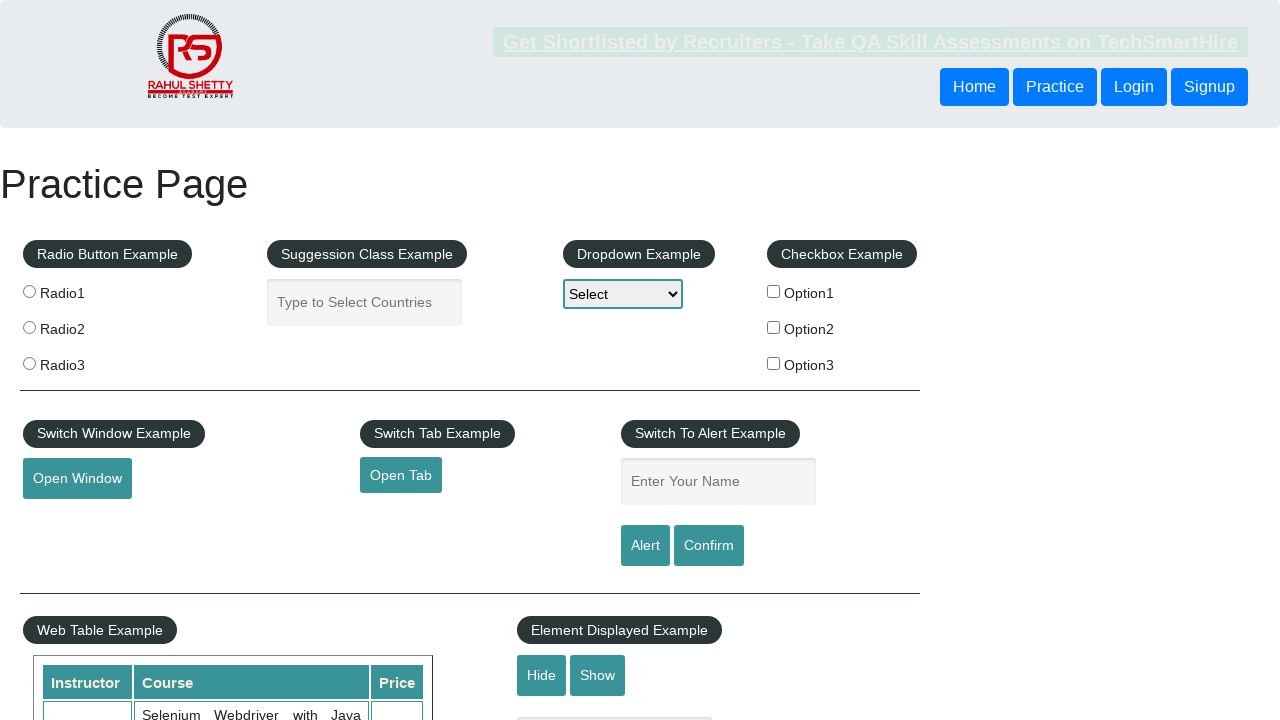

Clicked checkbox option 1 at (774, 291) on #checkBoxOption1
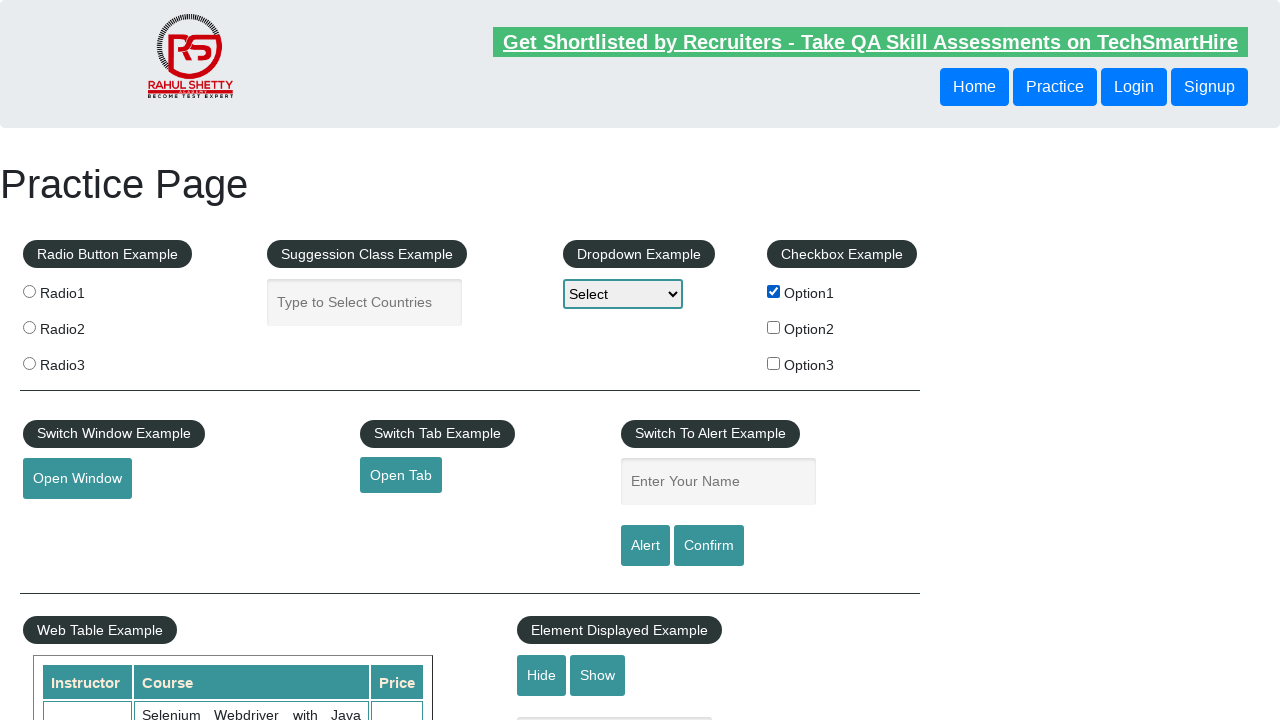

Retrieved checkbox label text: 'Option2'
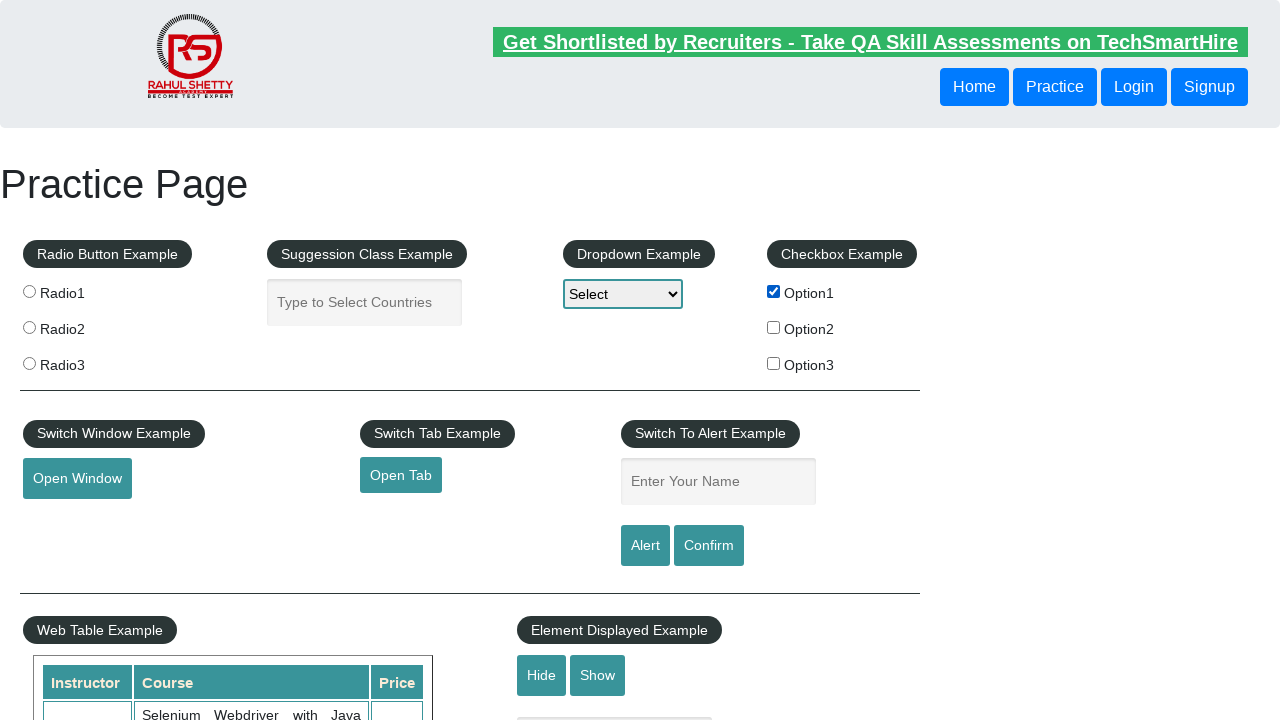

Selected dropdown option 'Option2' on #dropdown-class-example
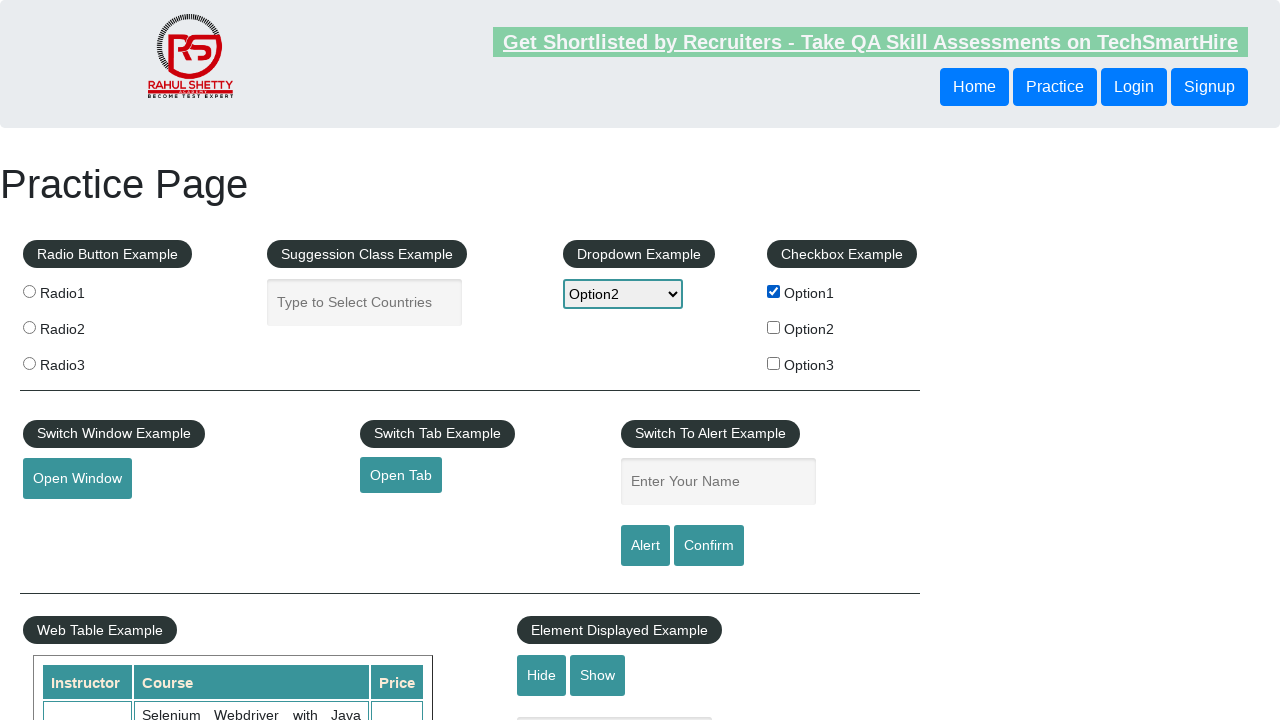

Filled name field with 'Option2' on #name
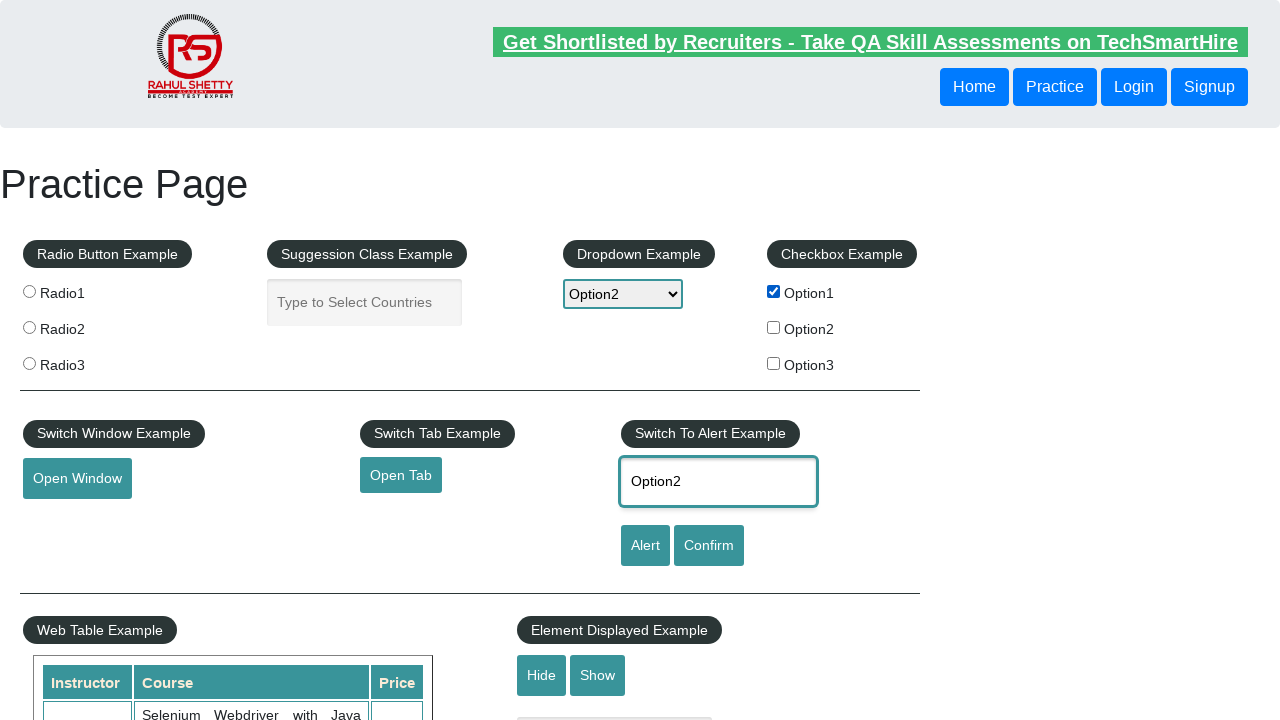

Set up dialog handler for alert
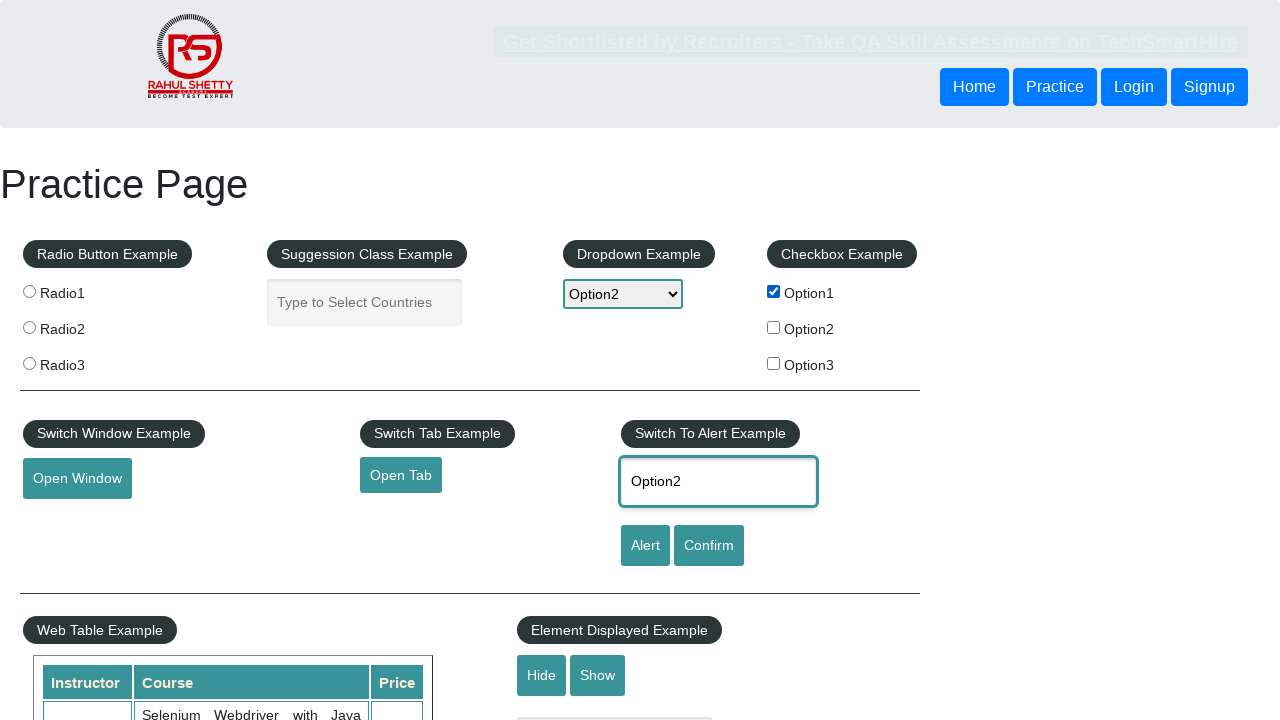

Clicked alert button at (645, 546) on #alertbtn
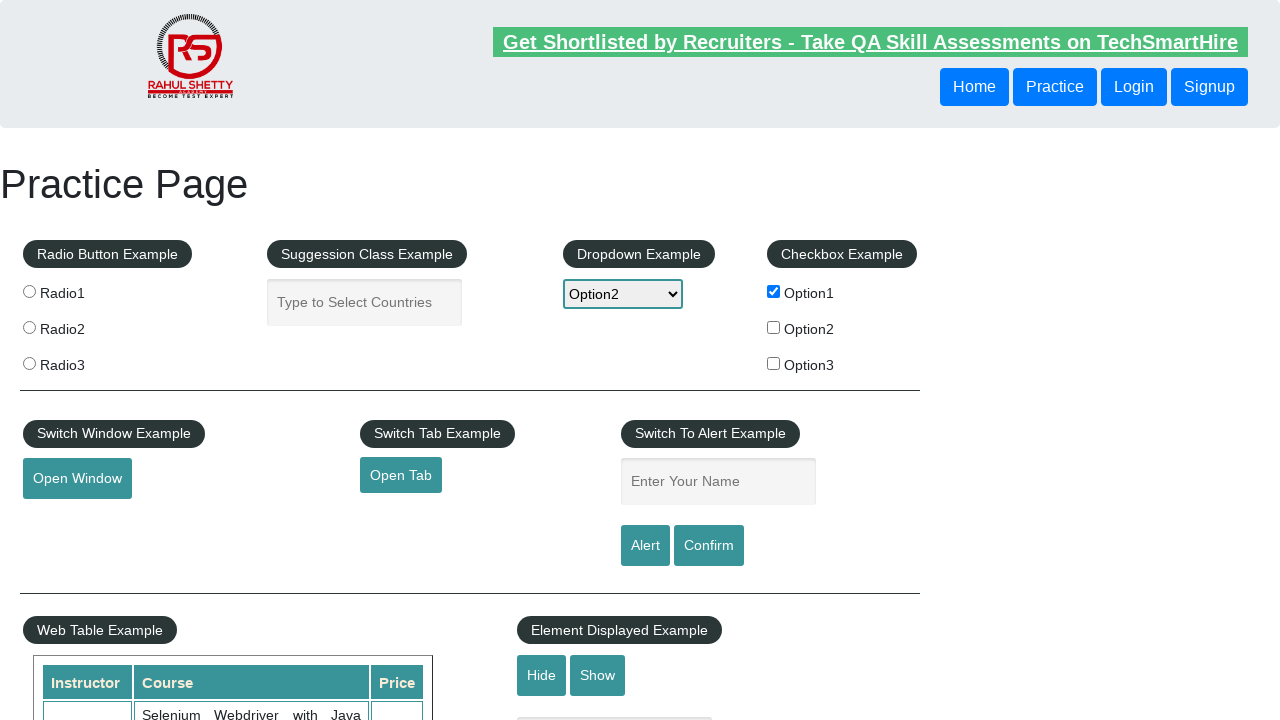

Waited for alert dialog to be handled
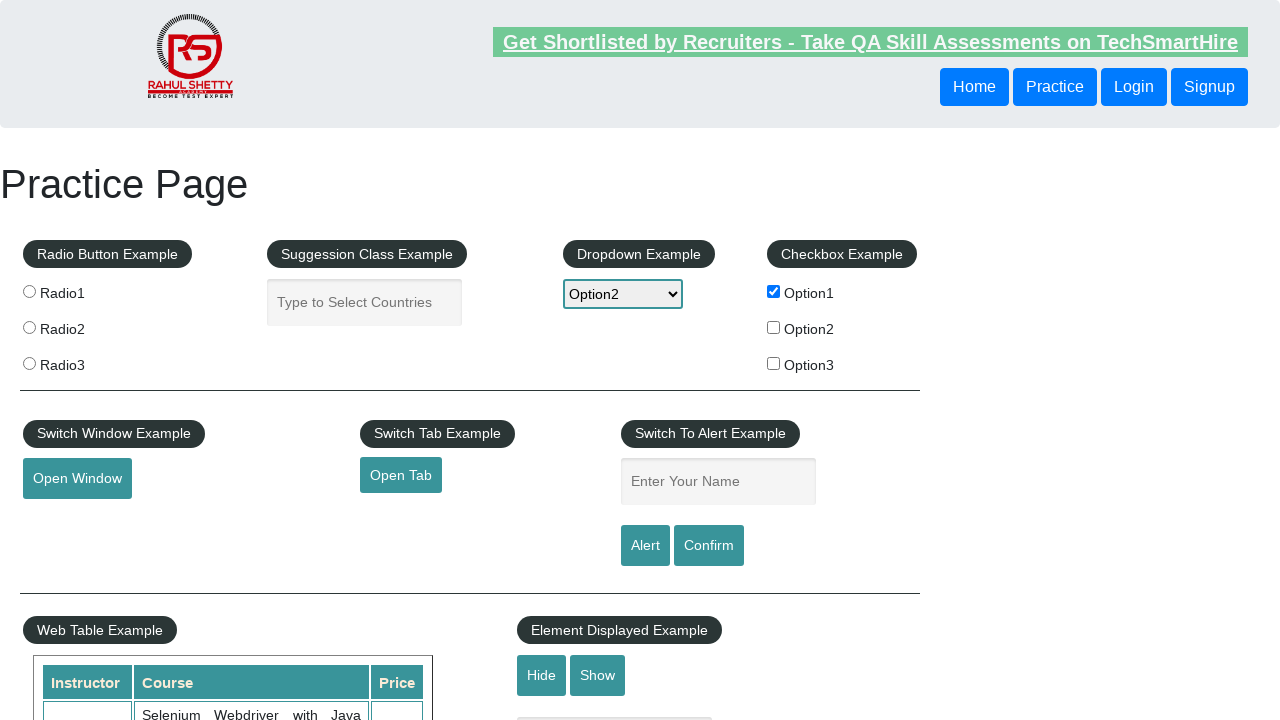

Alert verification passed - alert contained expected text 'Option2'
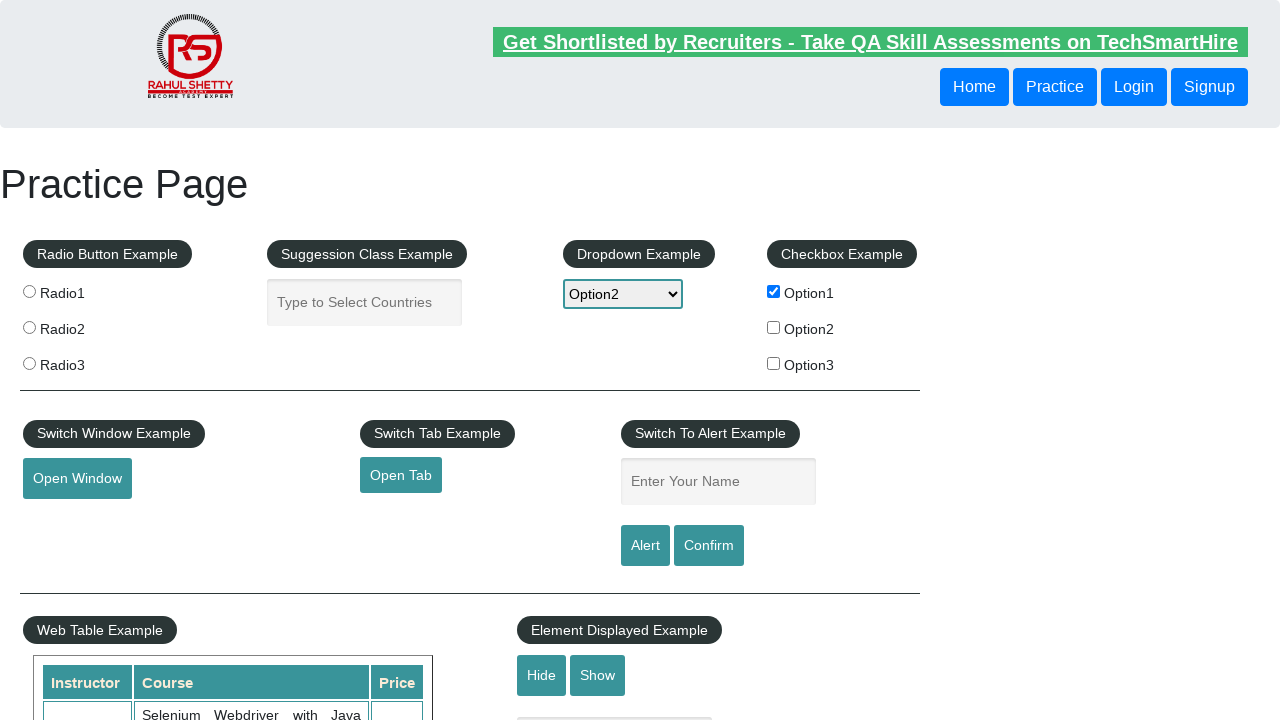

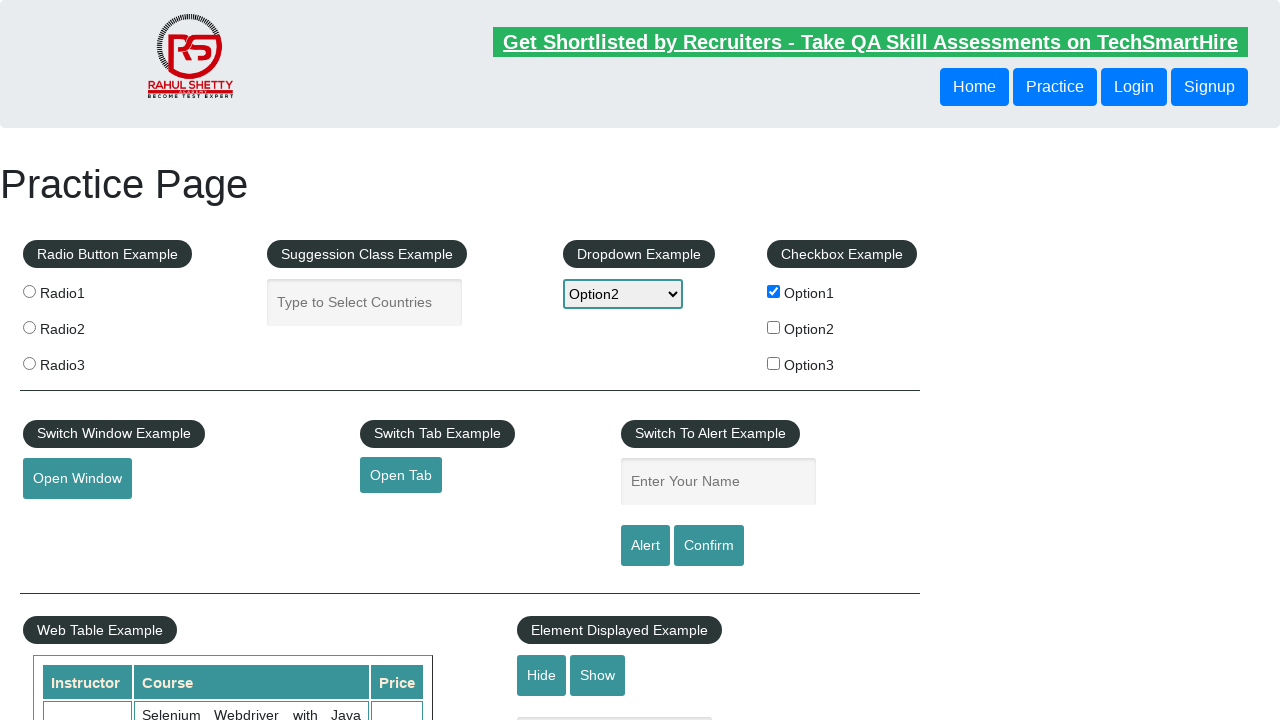